Navigates to the "Última Hora" (Breaking News) section by clicking the corresponding menu link

Starting URL: https://www.diariolibre.com/

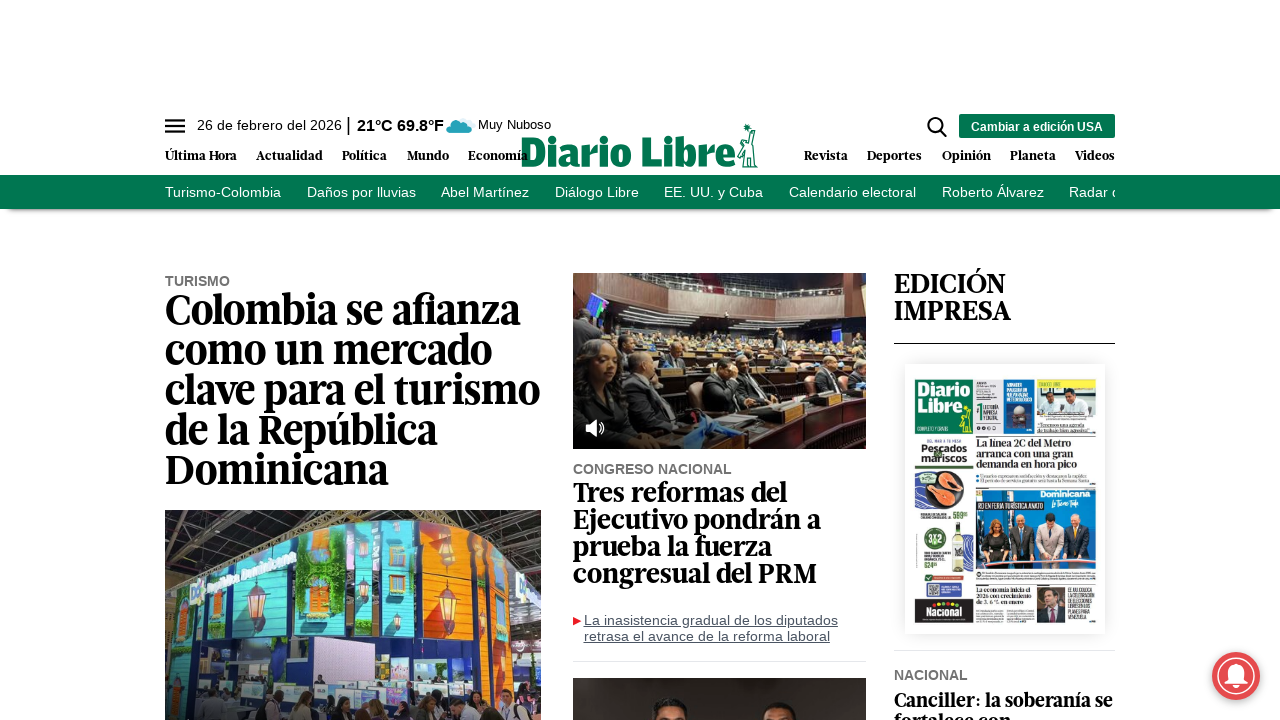

Clicked on 'Última Hora' (Breaking News) menu link at (966, 157) on xpath=/html/body/nav/div[1]/div/div[2]/ul/li[3]/a
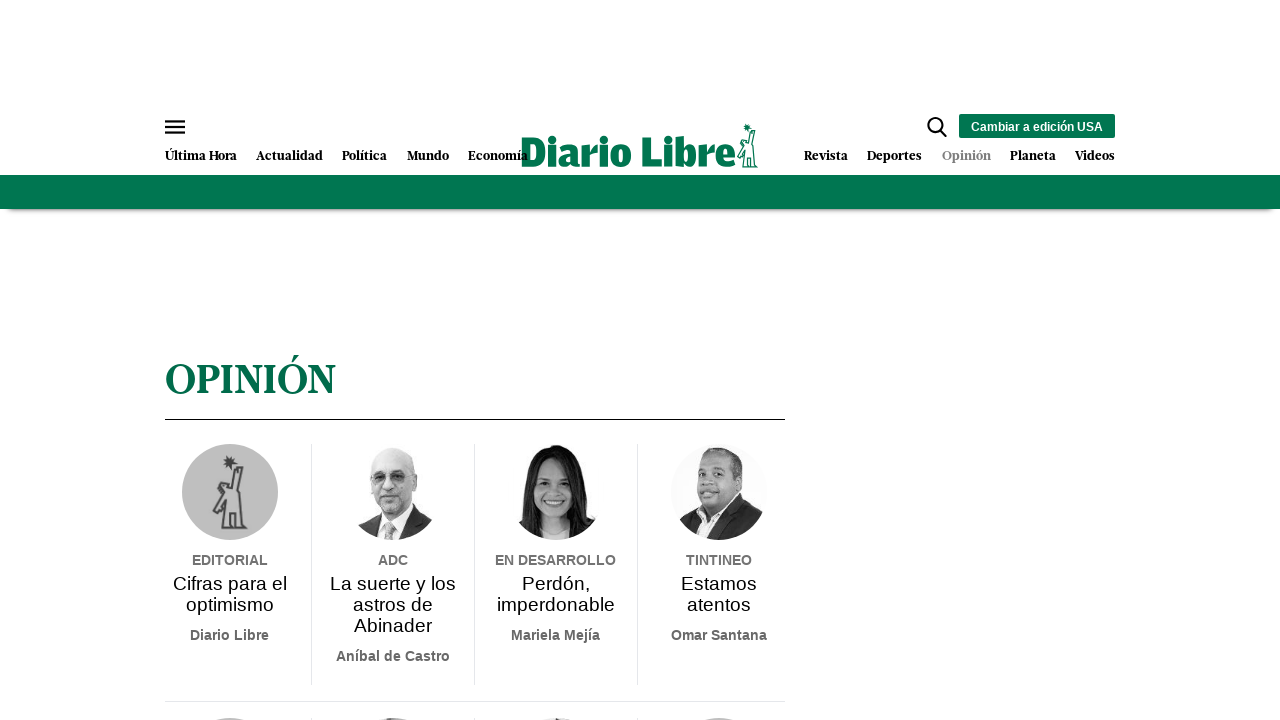

Waited for 'Última Hora' page to load
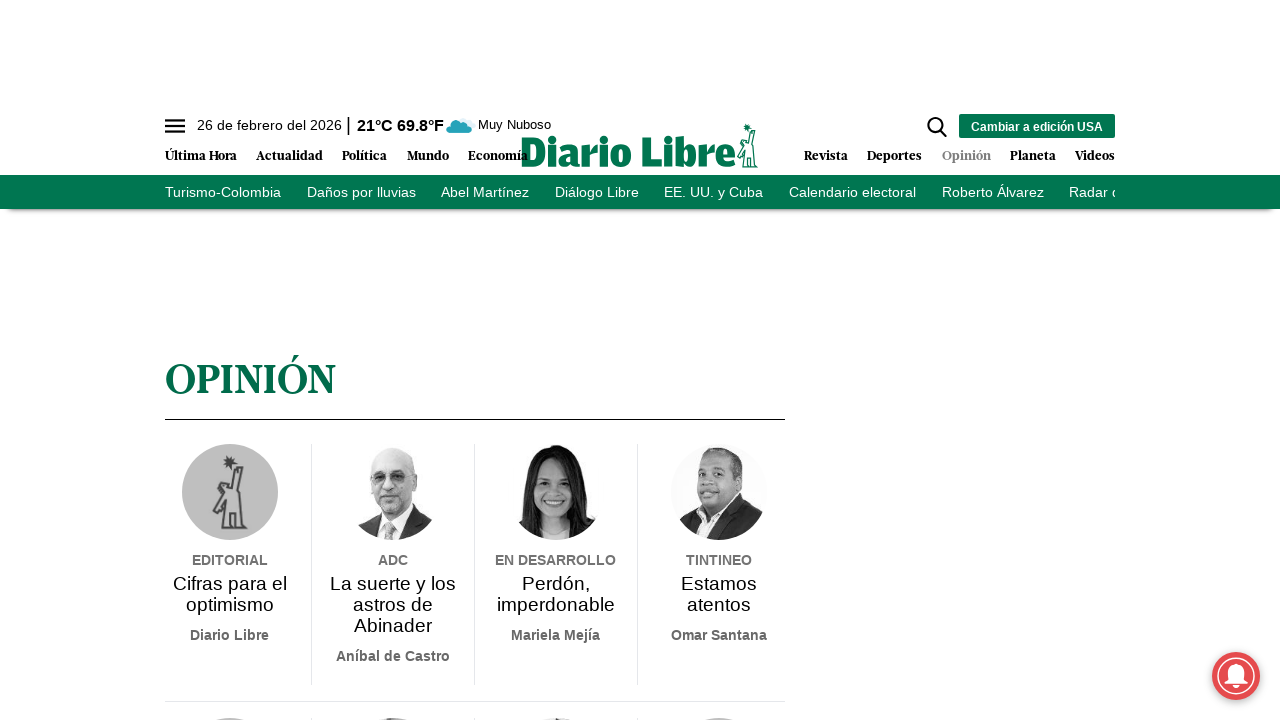

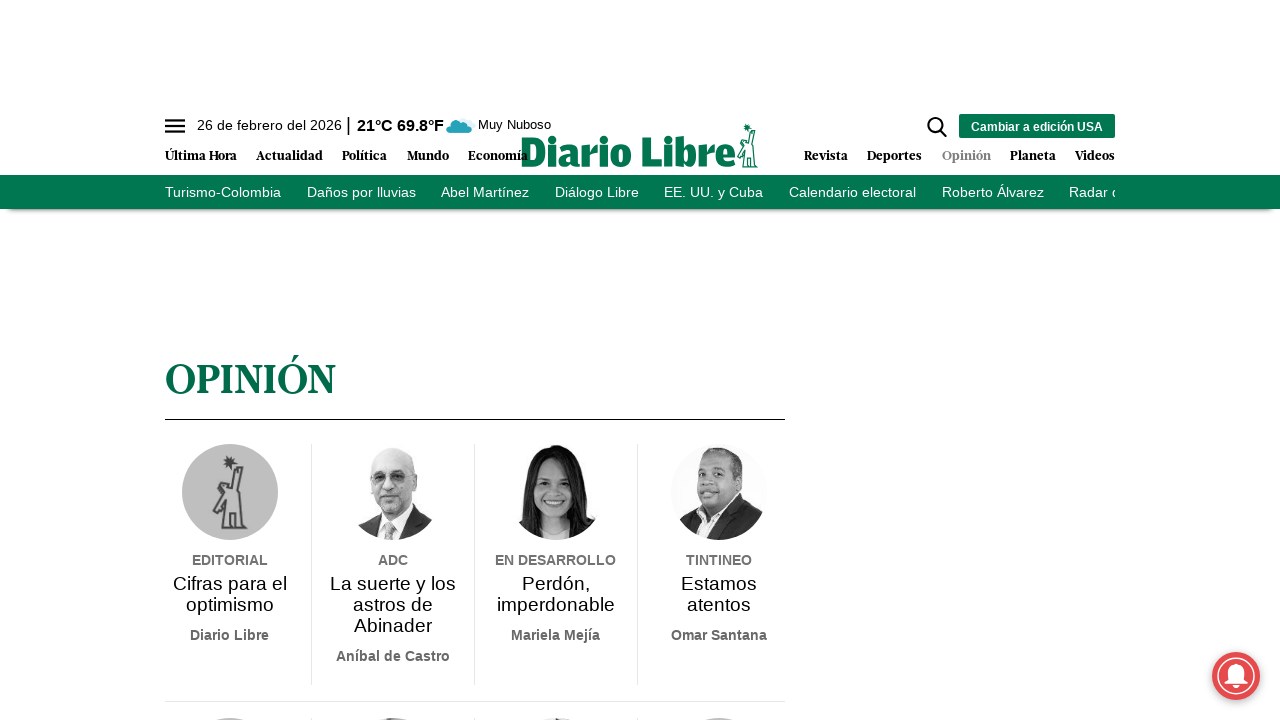